Tests form validation by submitting the signup form without an email address and verifying the error message

Starting URL: https://thinking-tester-contact-list.herokuapp.com/login

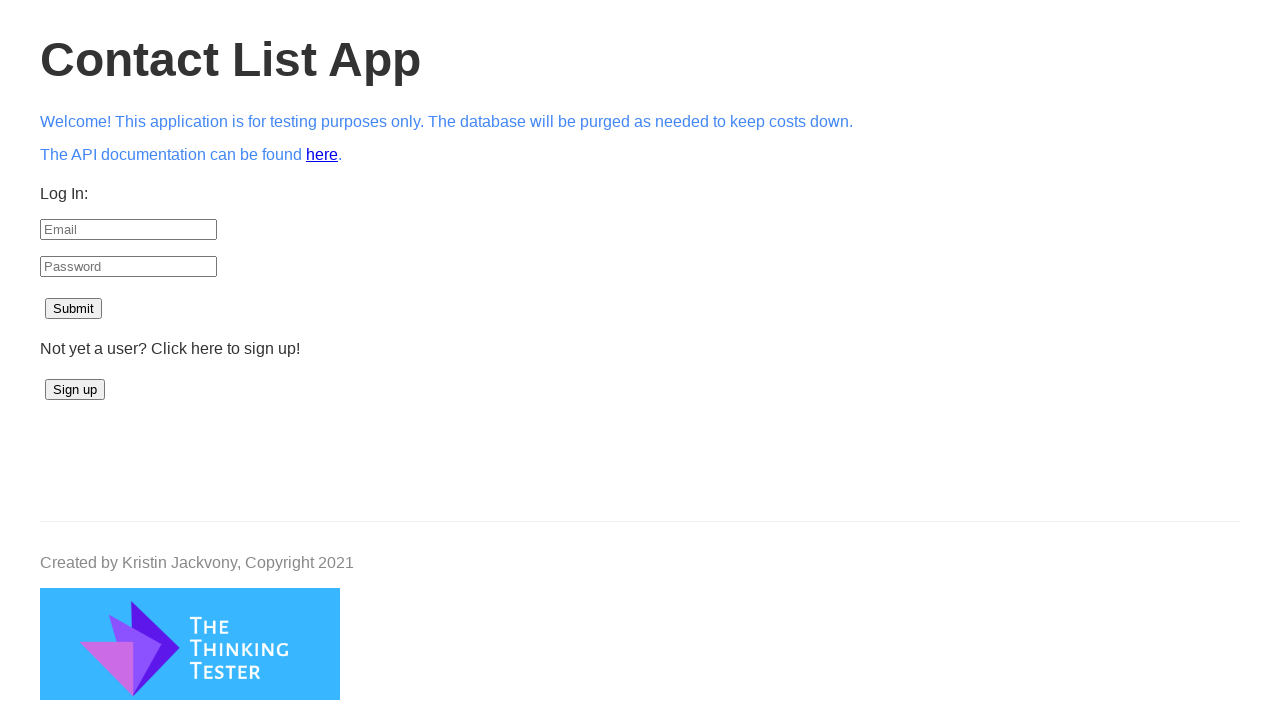

Clicked signup button to navigate to registration page at (75, 390) on #signup
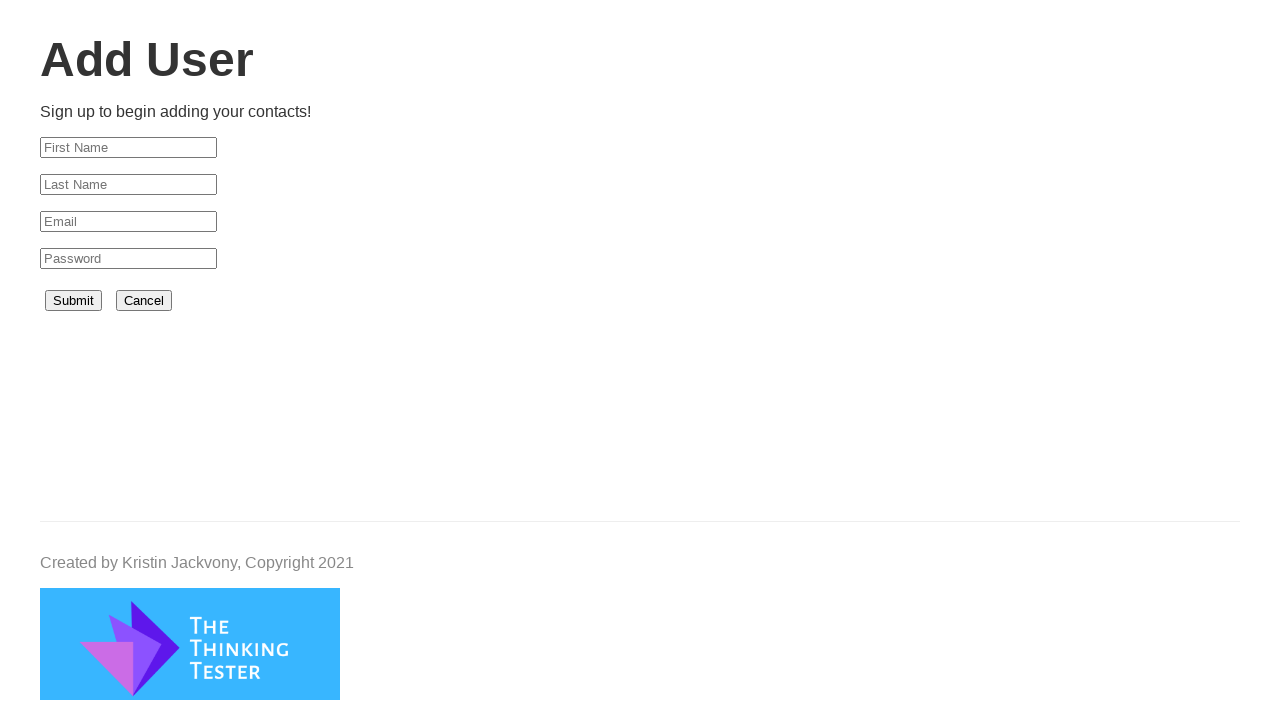

Signup form loaded and heading is visible
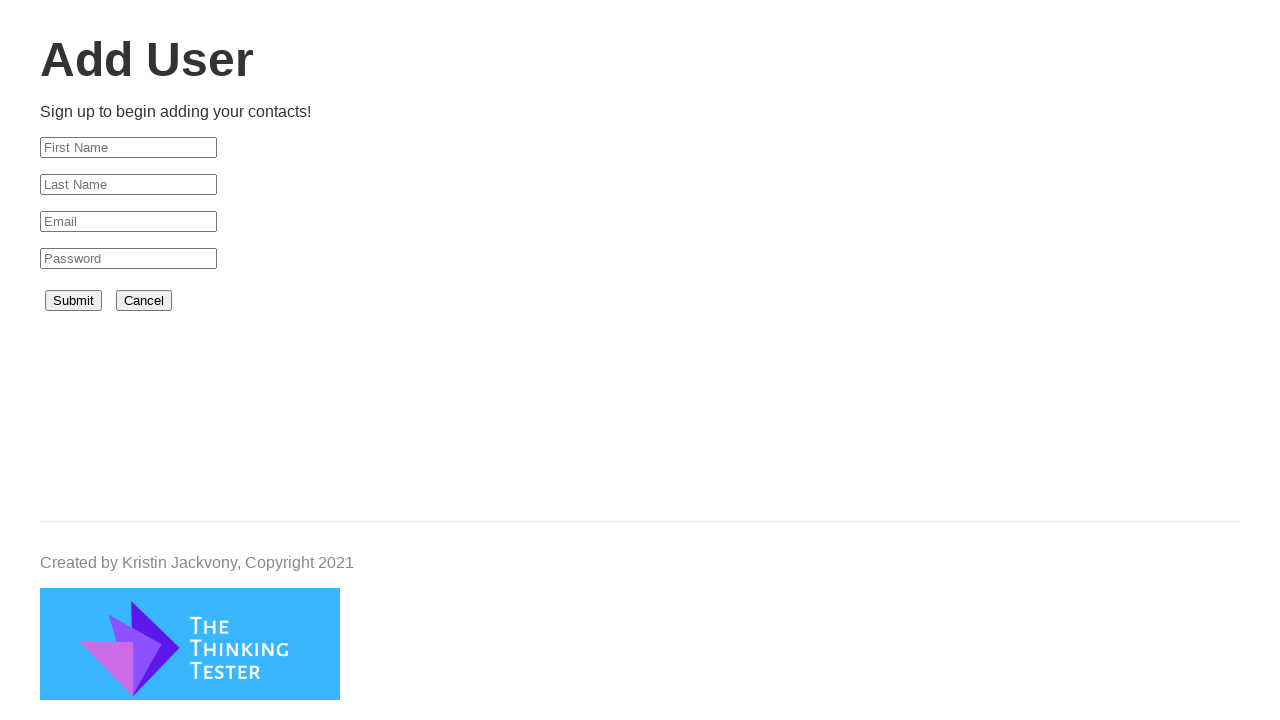

Clicked first name input field at (128, 148) on #firstName
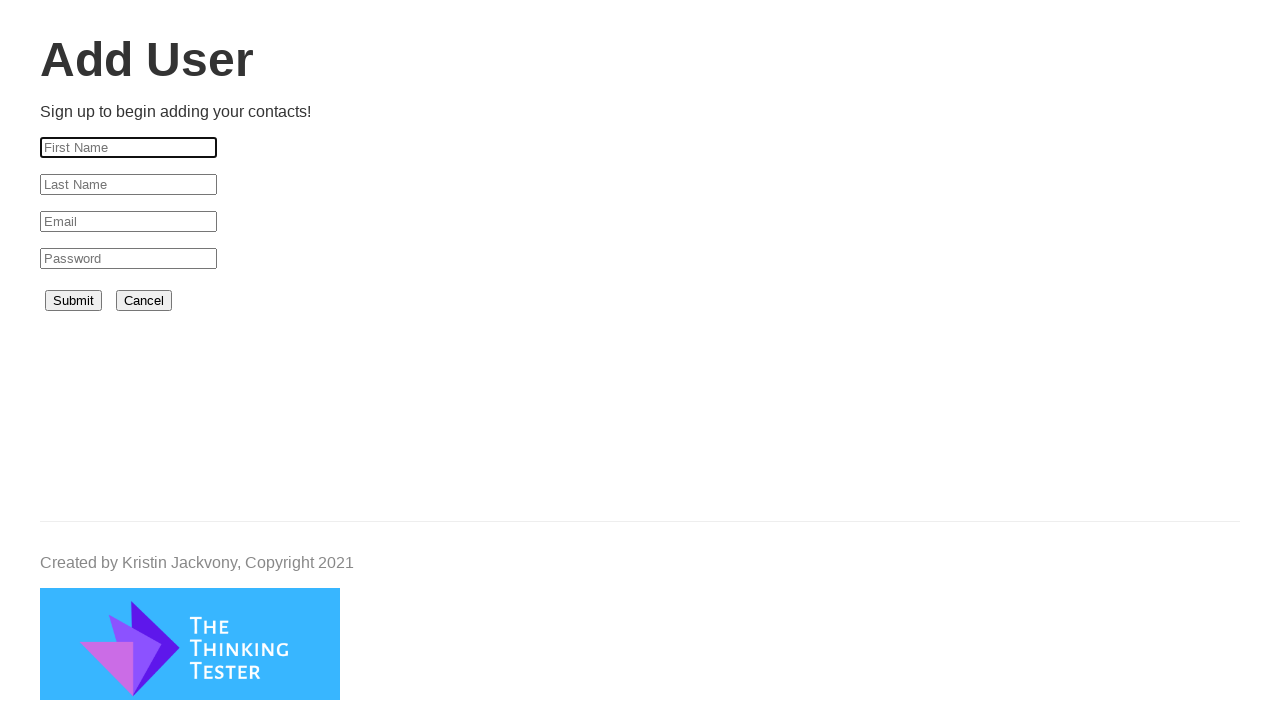

Filled first name field with 'Musadiq' on #firstName
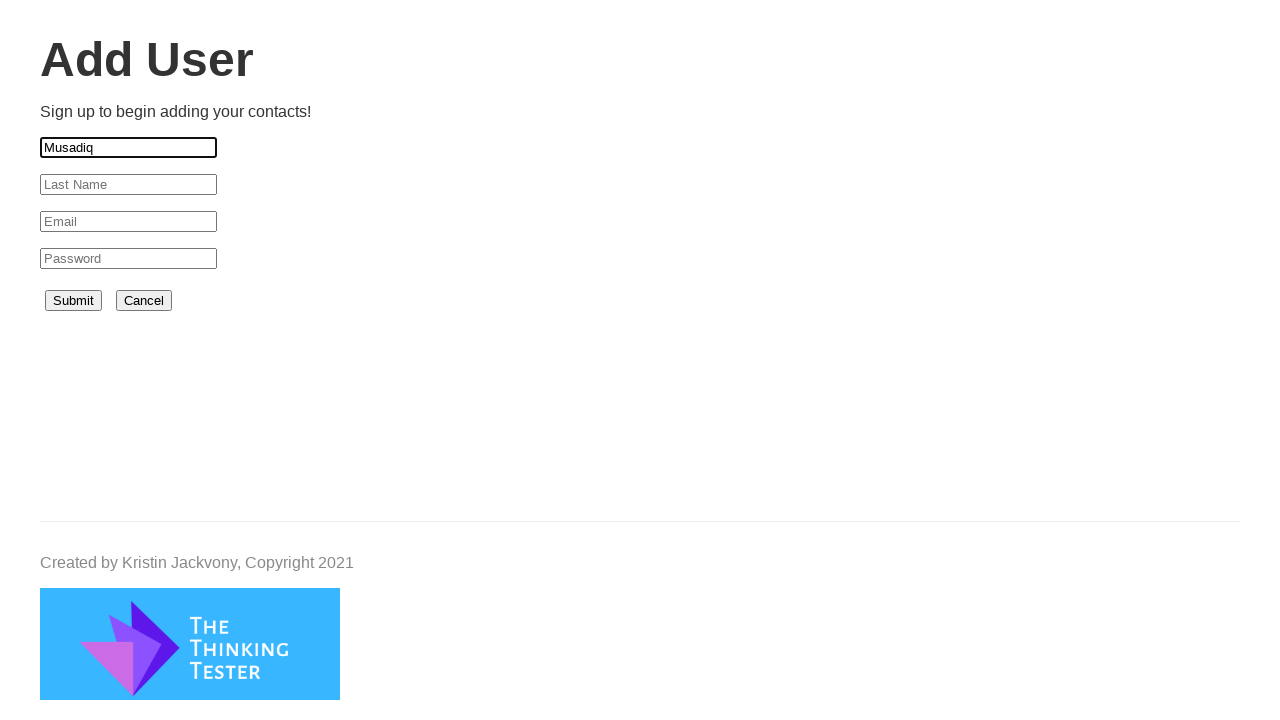

Clicked last name input field at (128, 185) on #lastName
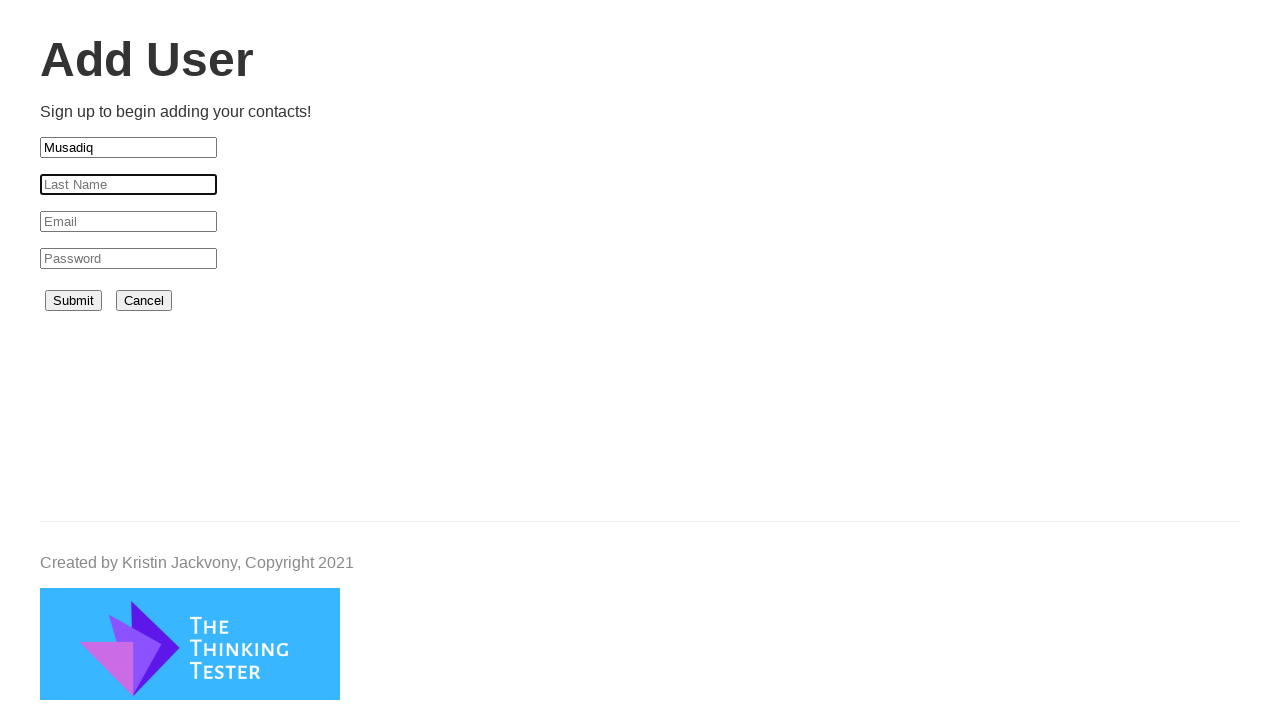

Filled last name field with 'Mustafa' on #lastName
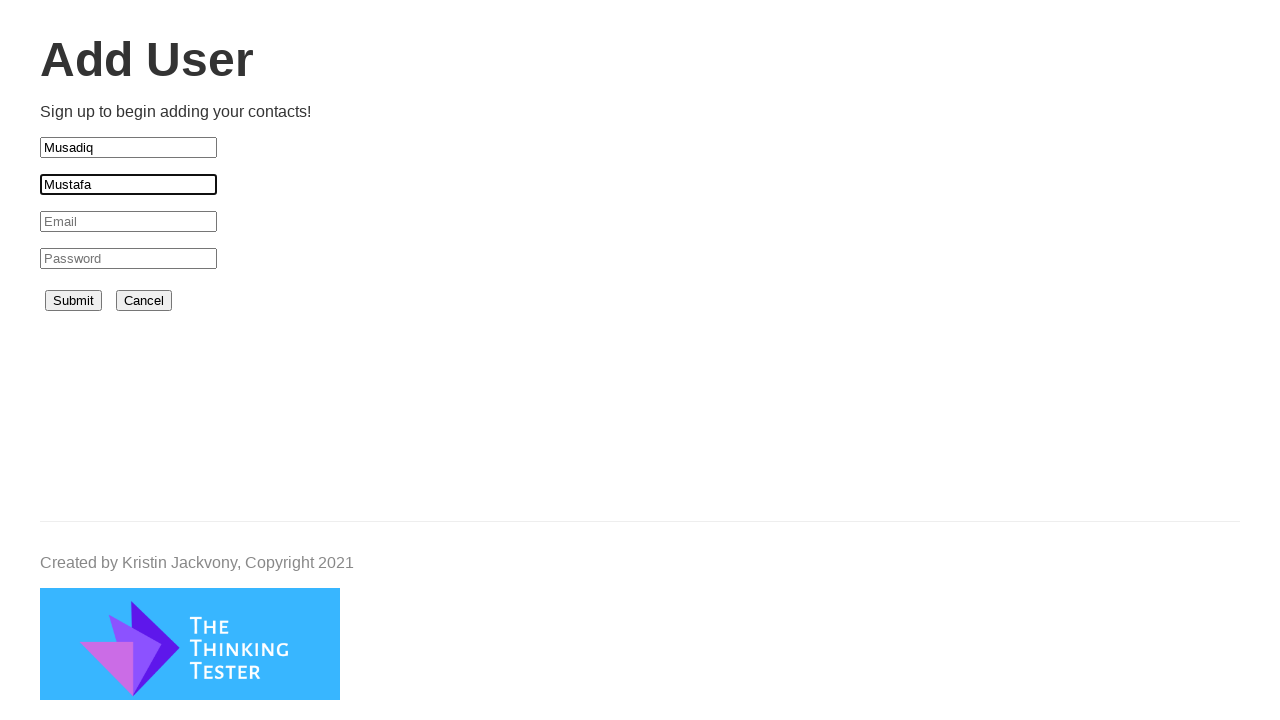

Clicked password input field at (128, 259) on xpath=//html/body/div/form/p[4]/input
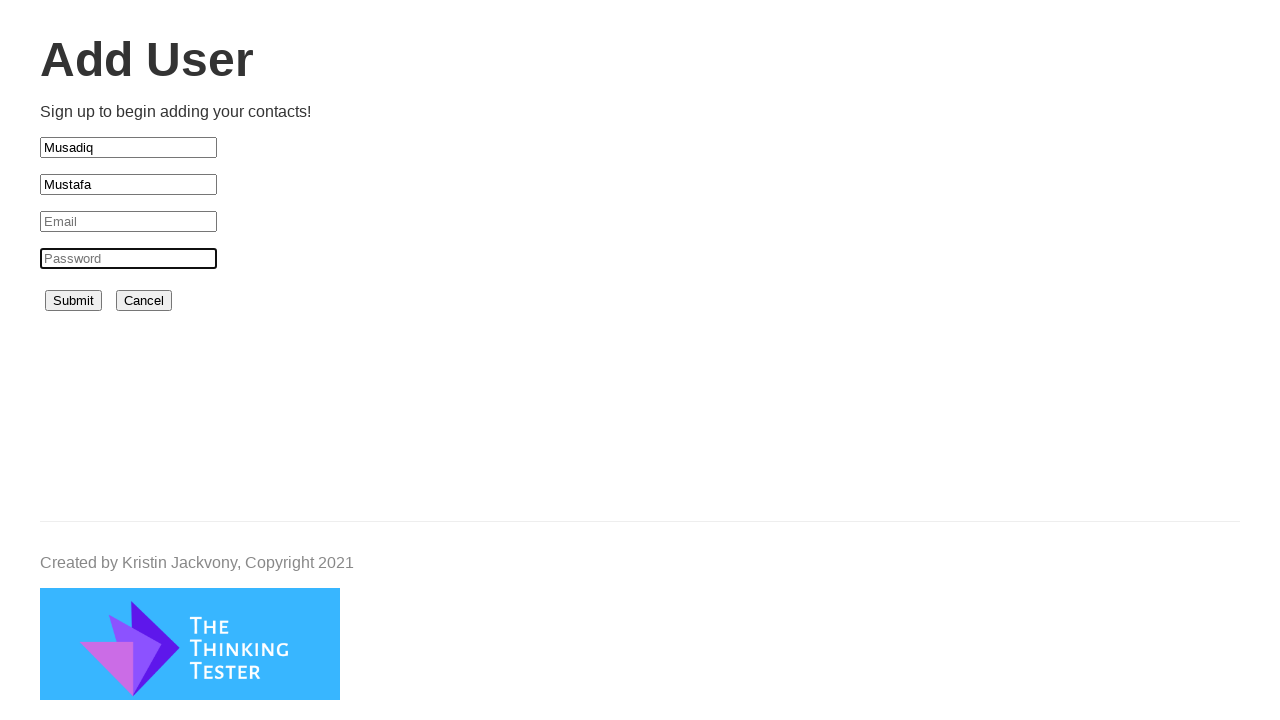

Filled password field with '12345678' (email field intentionally left empty) on //html/body/div/form/p[4]/input
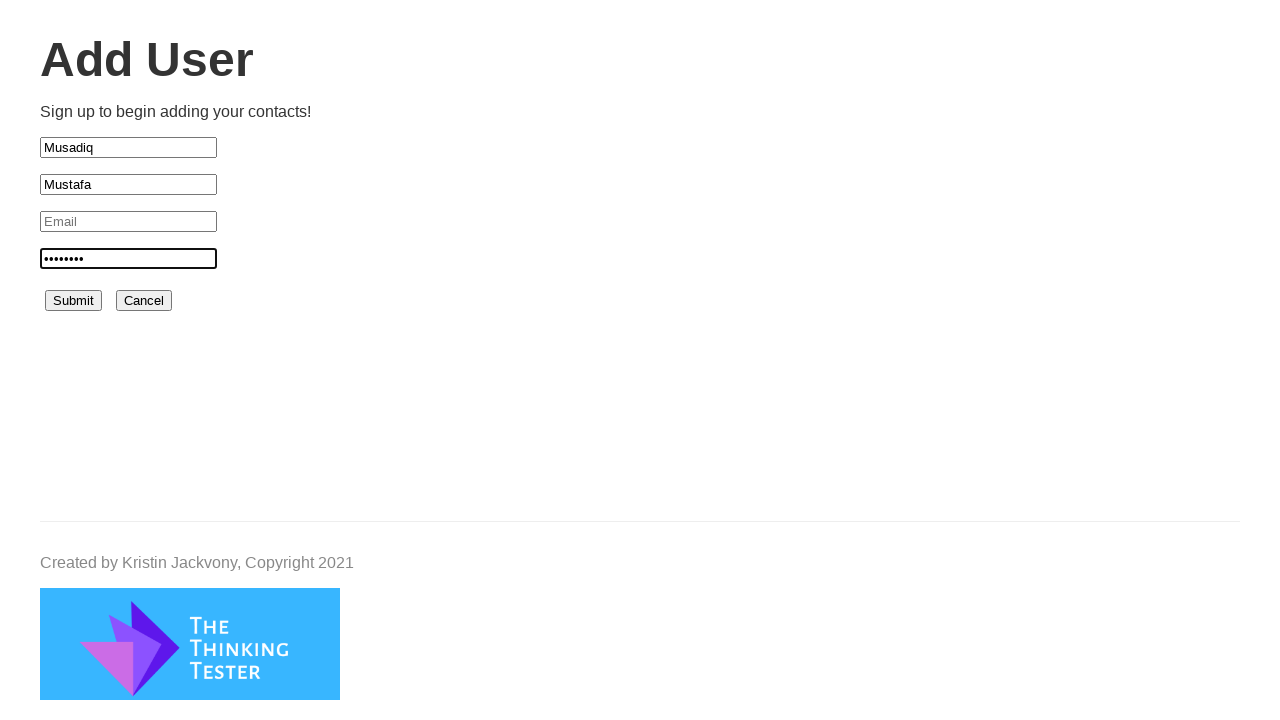

Clicked submit button to submit form without email at (74, 301) on xpath=//html/body/div/p[2]/button
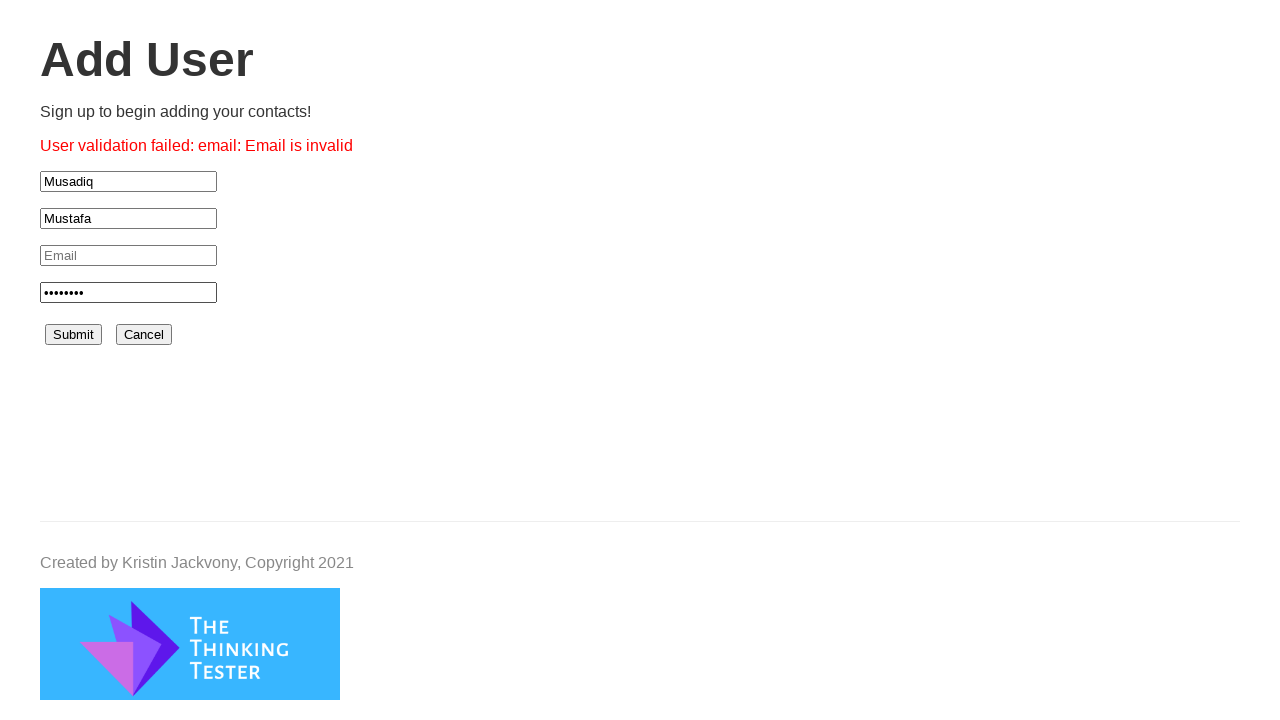

Error message element appeared
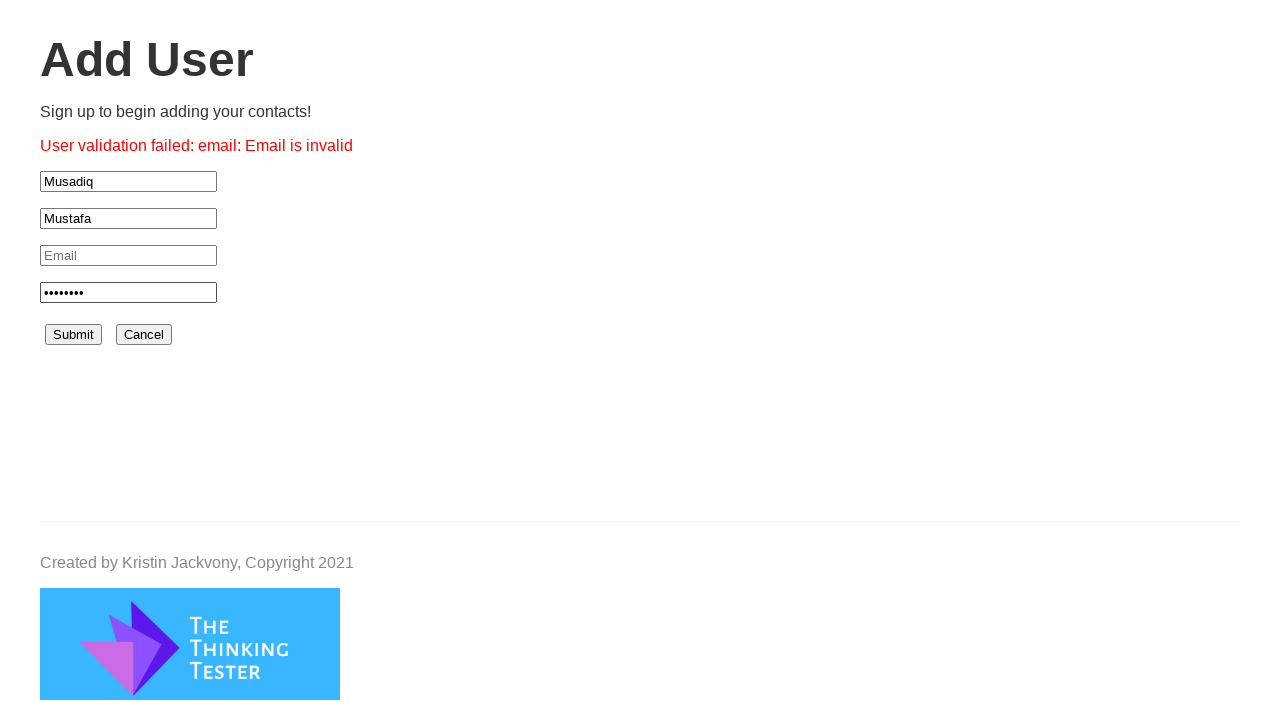

Located error message element
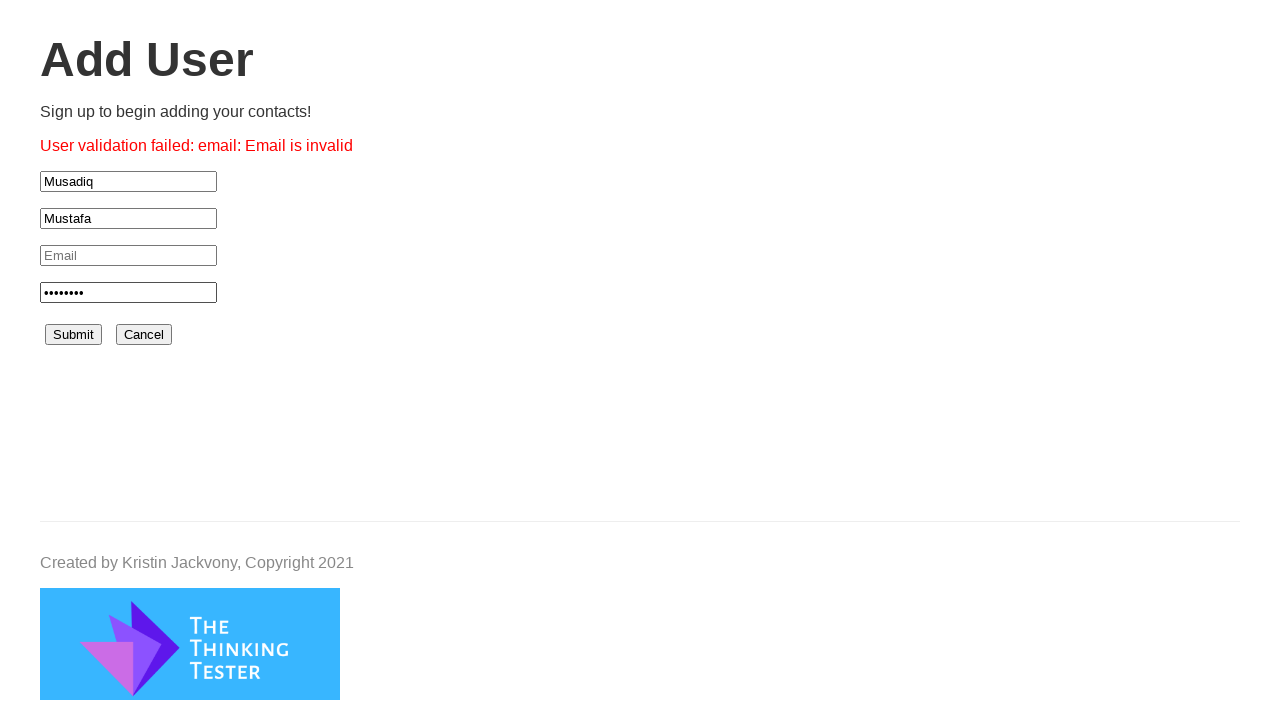

Verified error message contains 'Email is invalid'
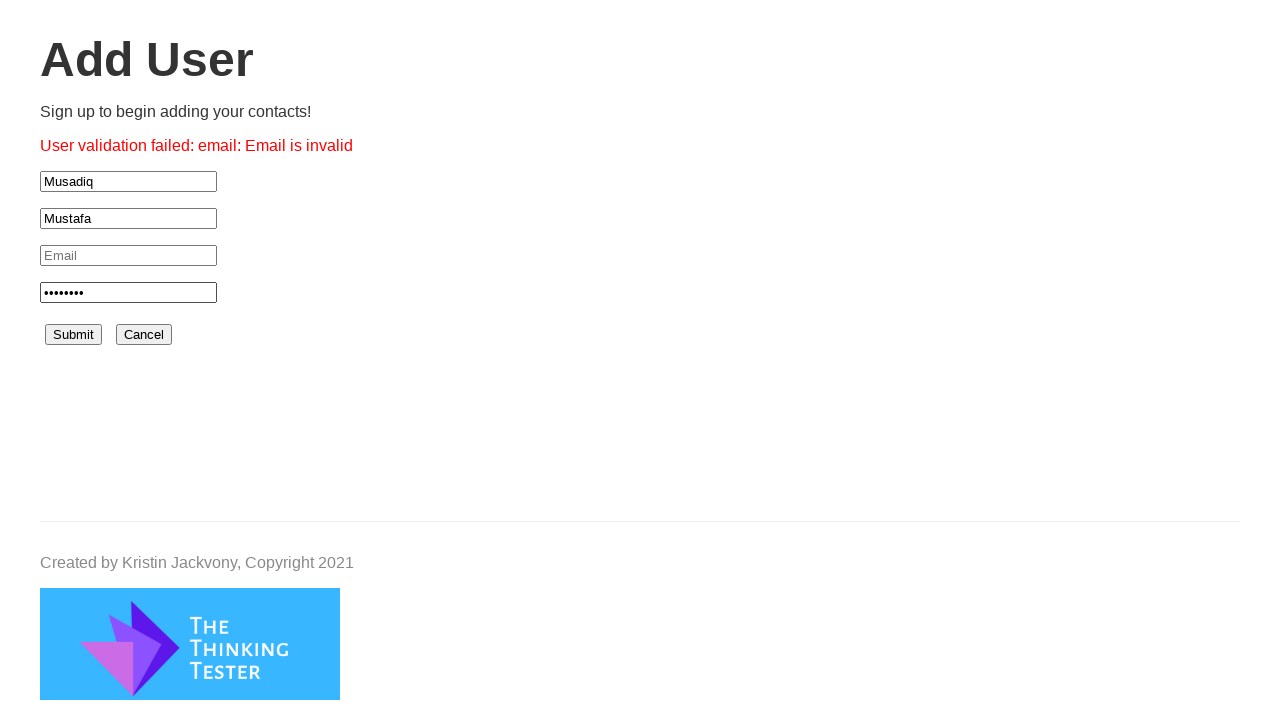

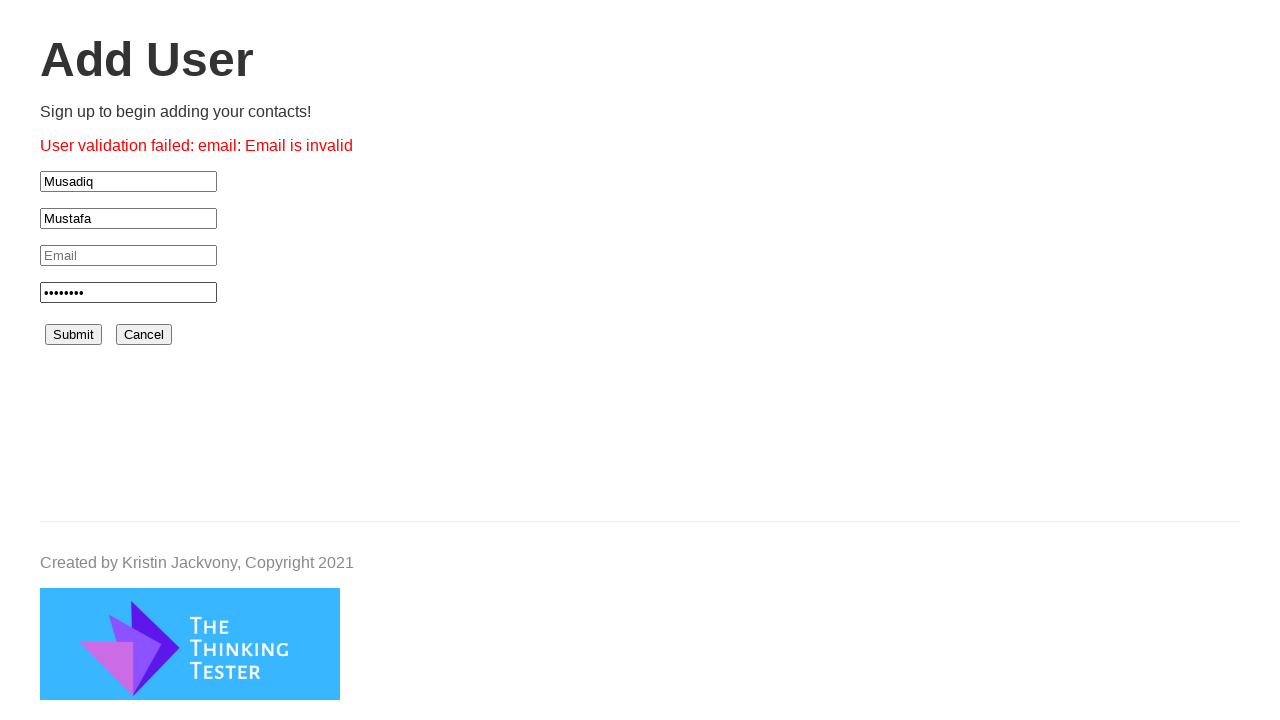